Navigates to the Programiz SQL online compiler page and verifies the page loads by checking the title is available

Starting URL: https://www.programiz.com/sql/online-compiler/

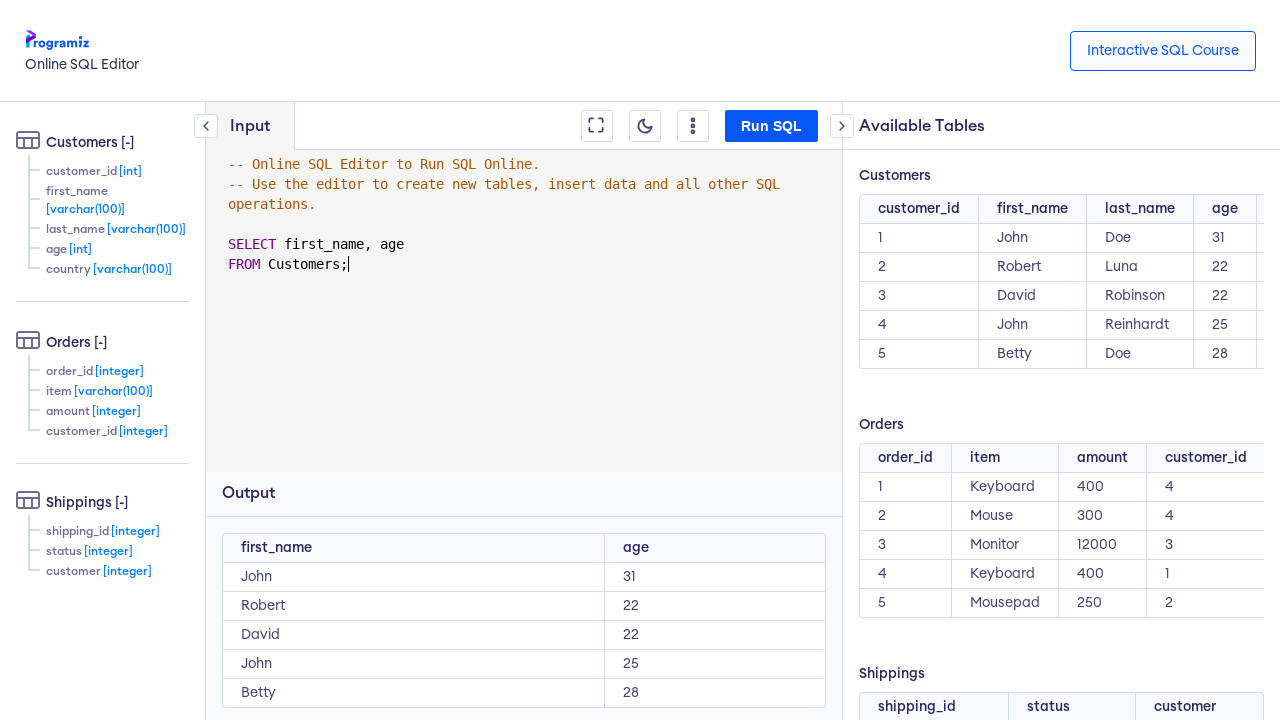

Waited for page to reach domcontentloaded state
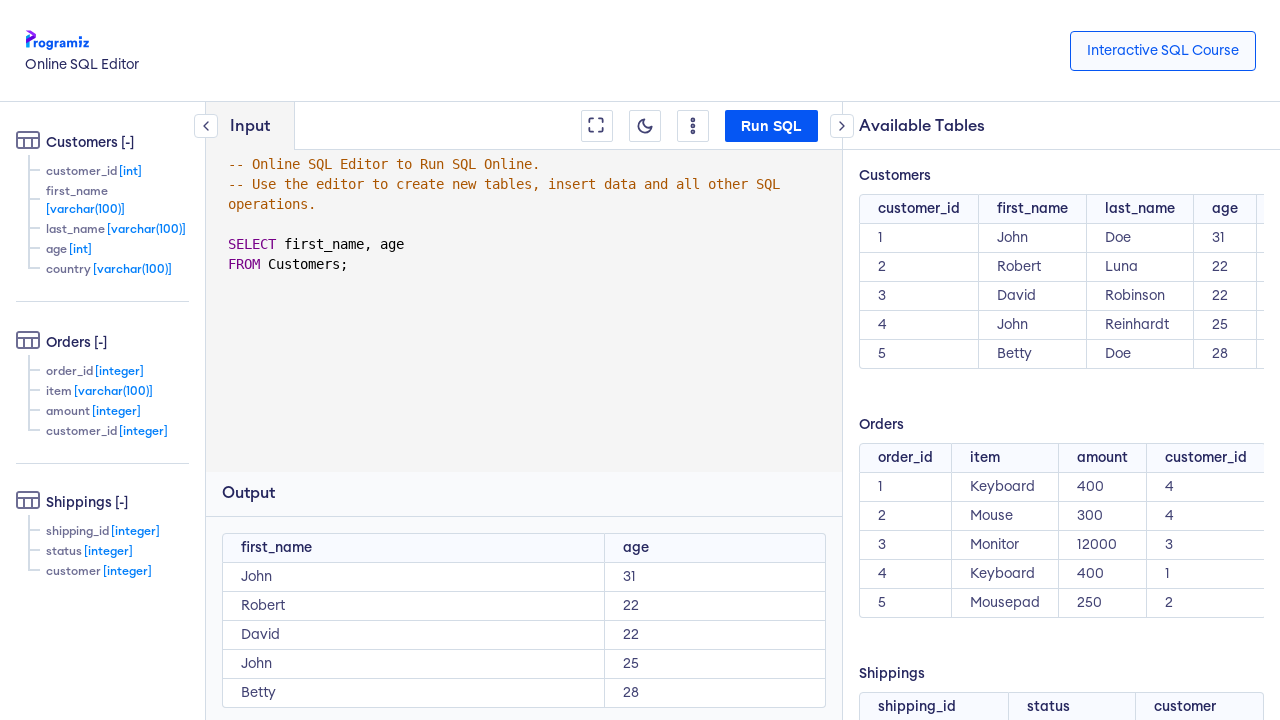

Retrieved page title: Online SQL Editor
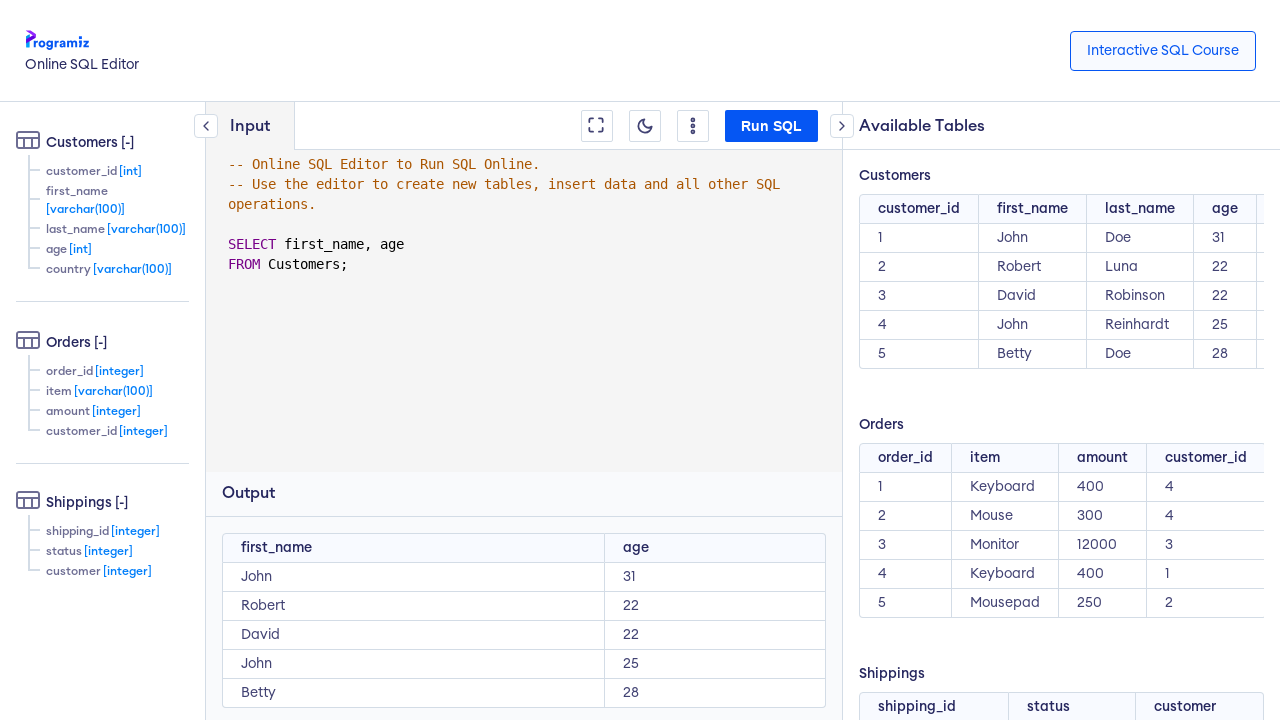

Printed page title to console
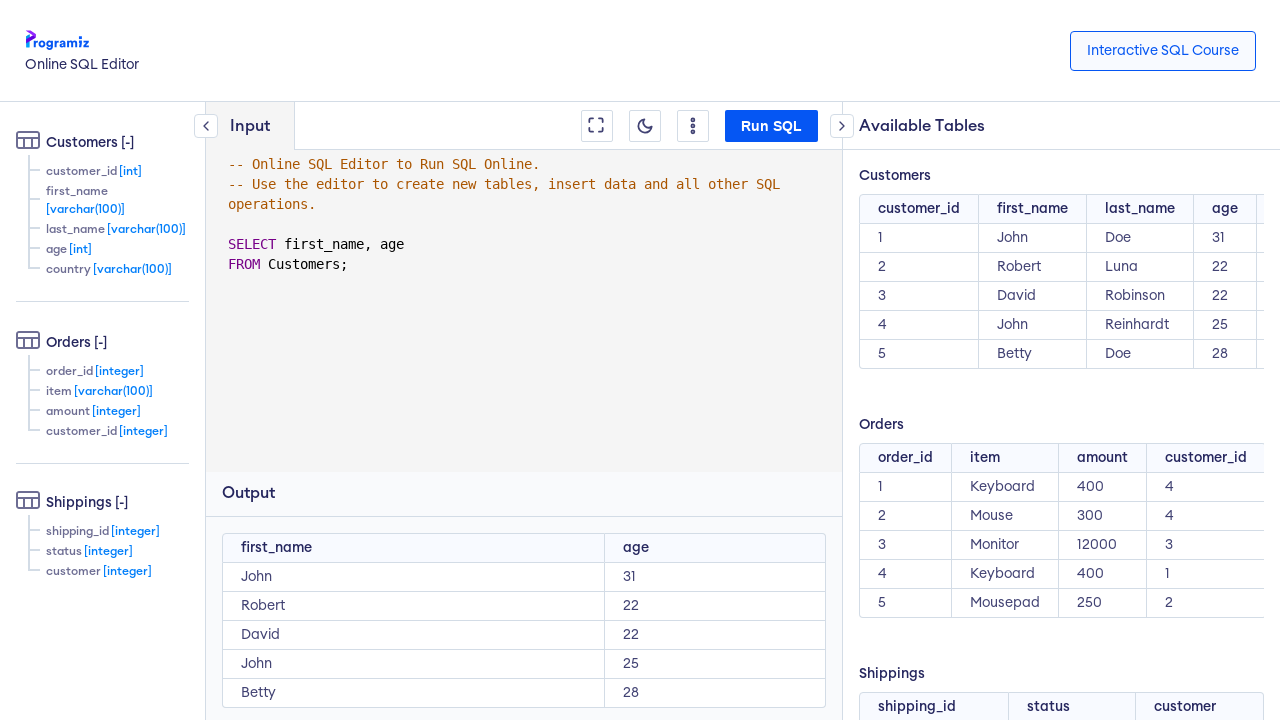

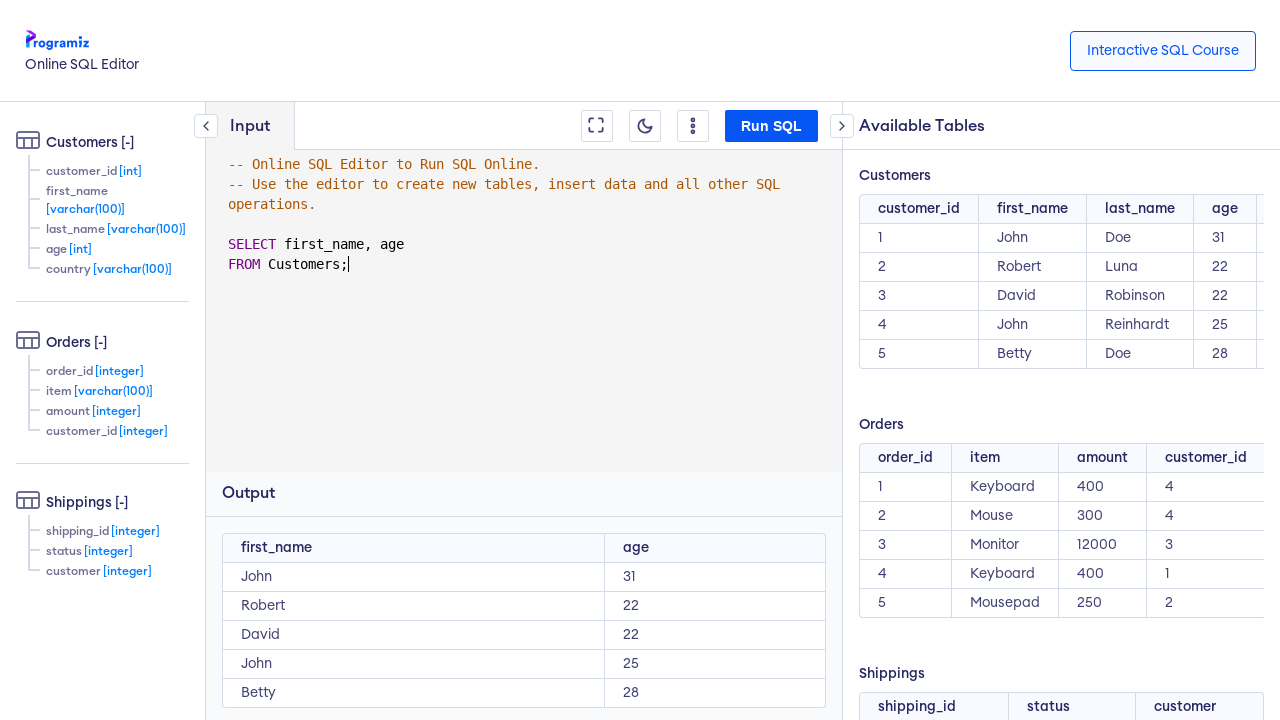